Navigates to Python.org homepage and verifies that upcoming events section is displayed

Starting URL: https://www.python.org/

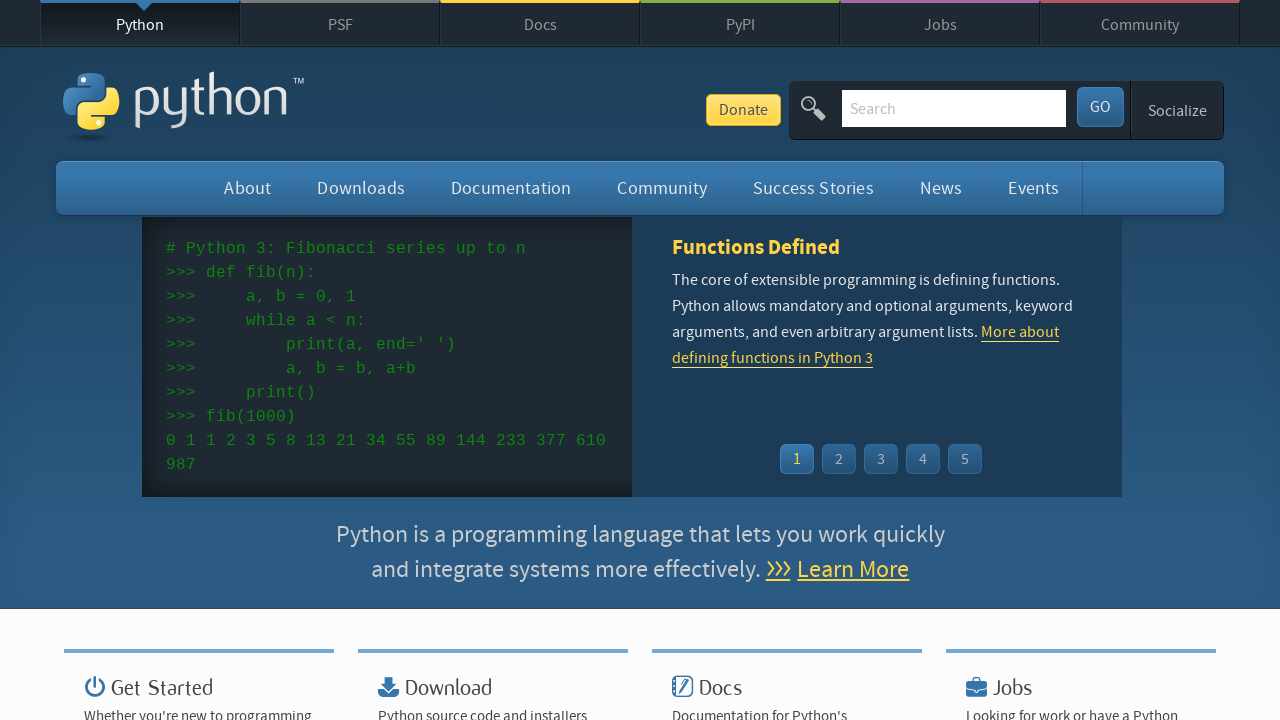

Navigated to Python.org homepage
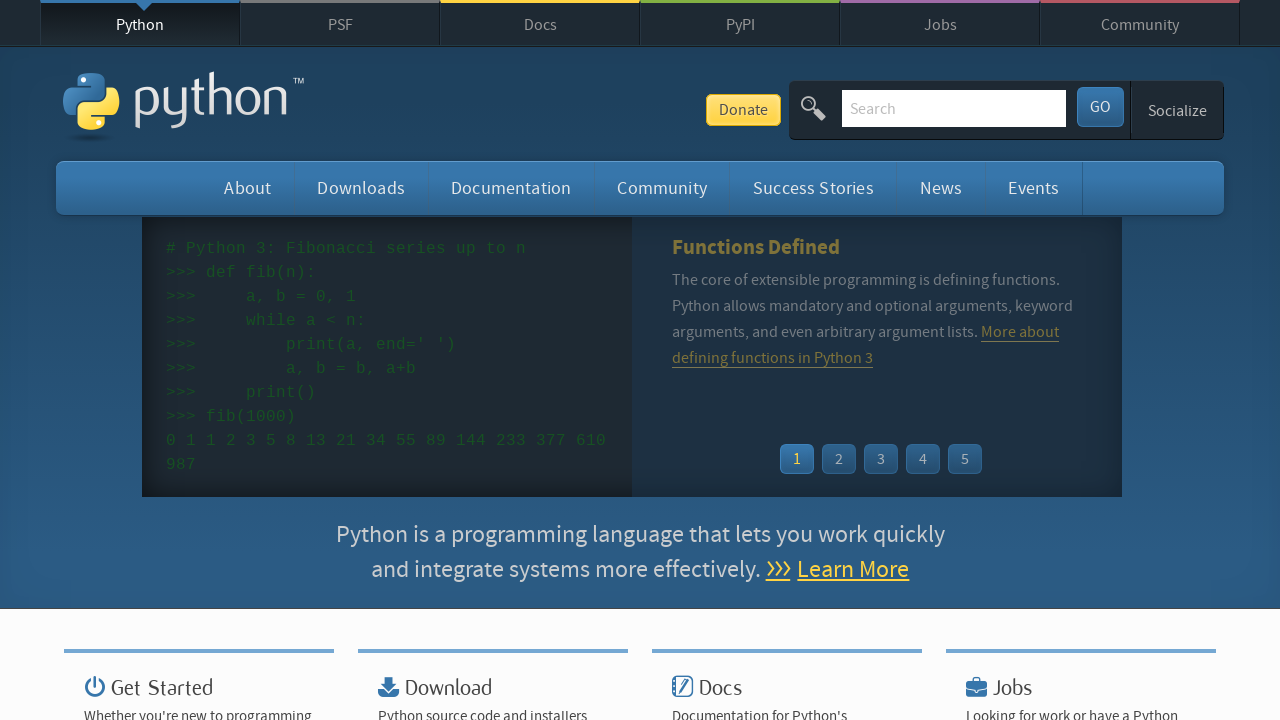

Events section loaded
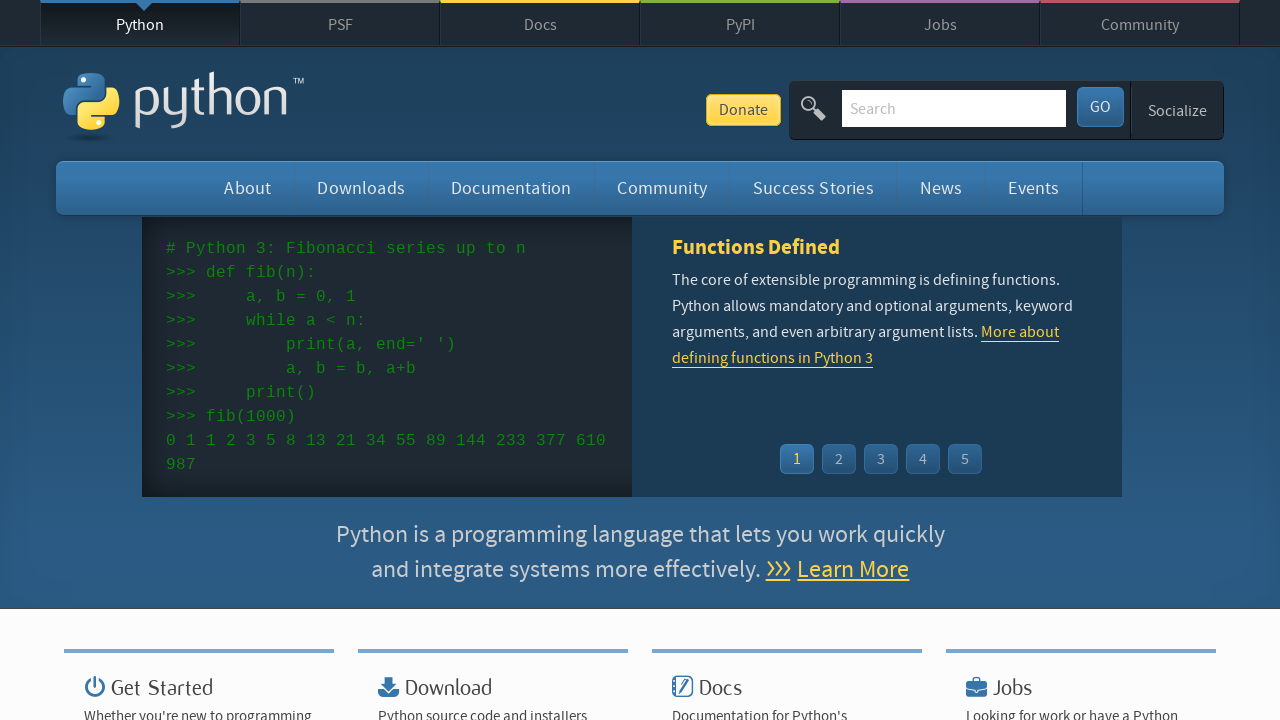

Verified that upcoming events section is displayed
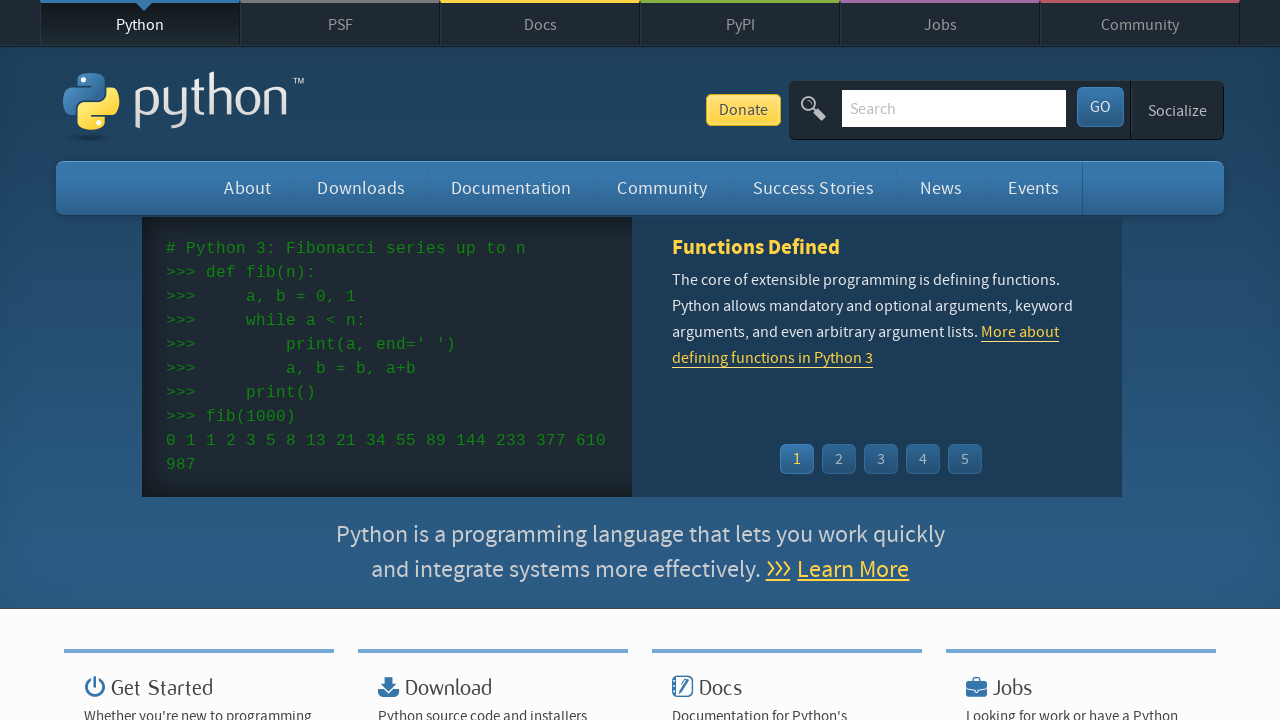

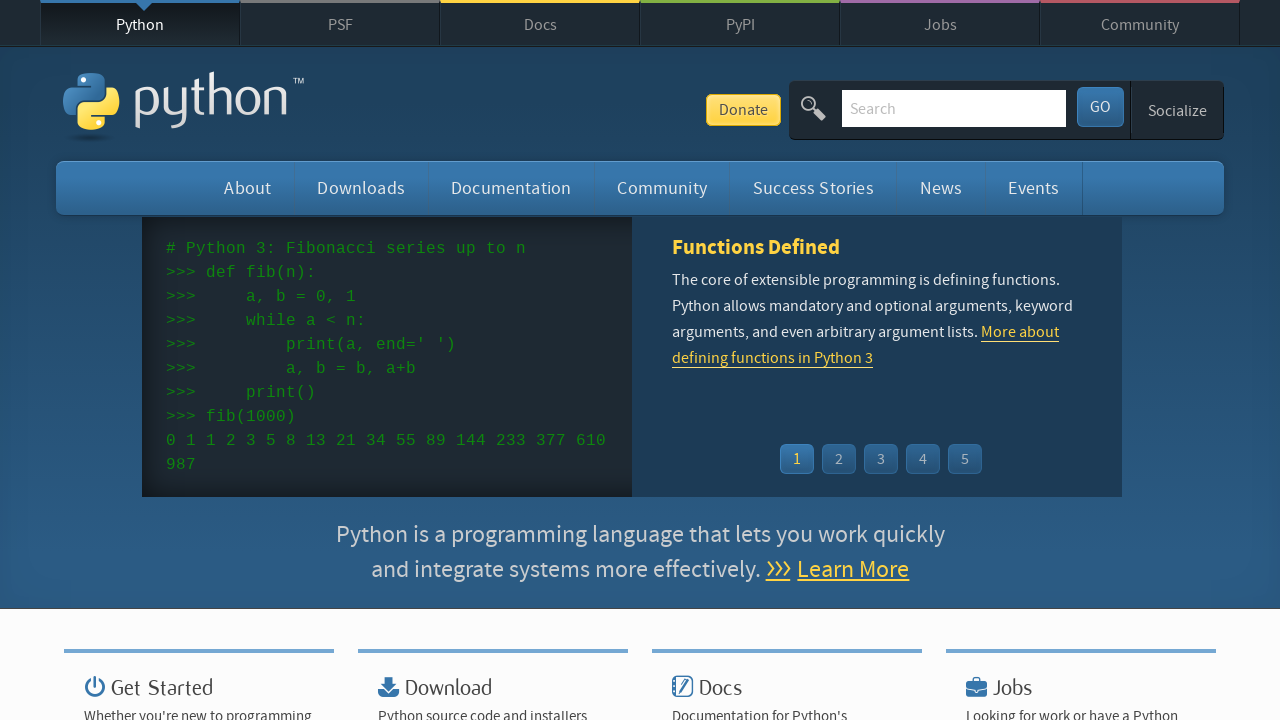